Tests dropdown selection functionality by selecting a country (Åland Islands) from a select menu

Starting URL: https://www.globalsqa.com/demo-site/select-dropdown-menu/

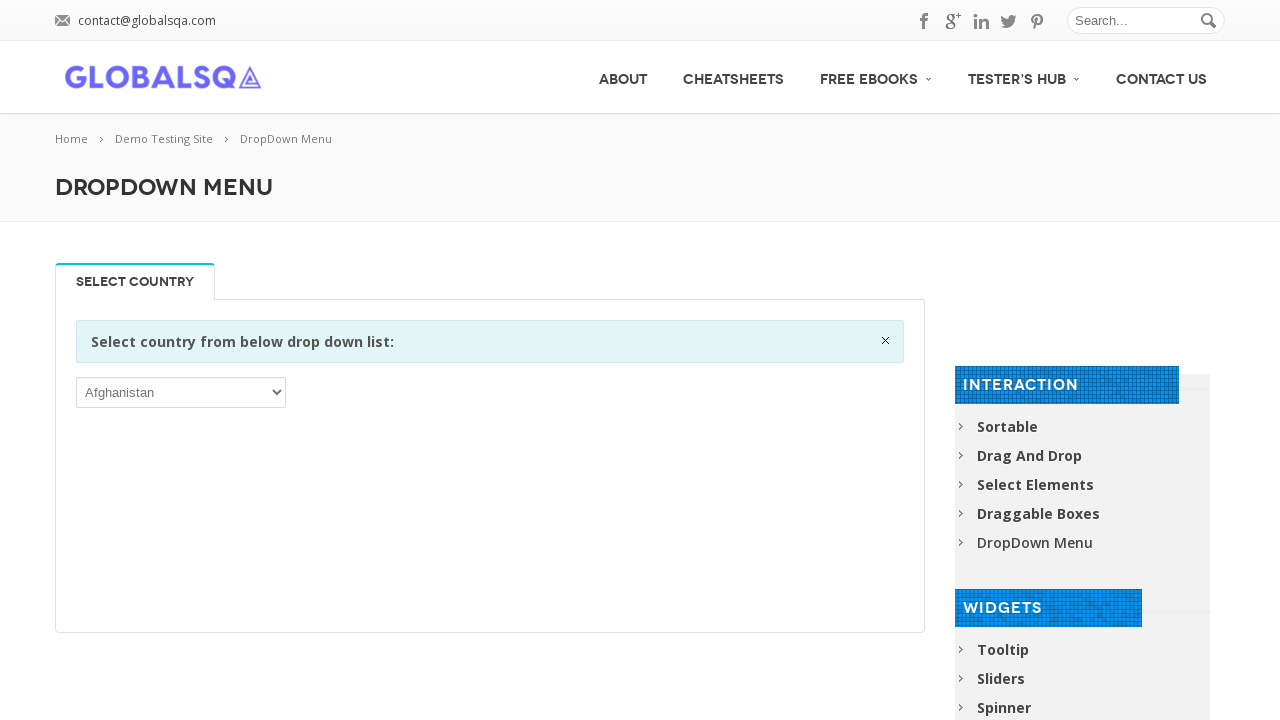

Navigated to Global QA dropdown menu demo page
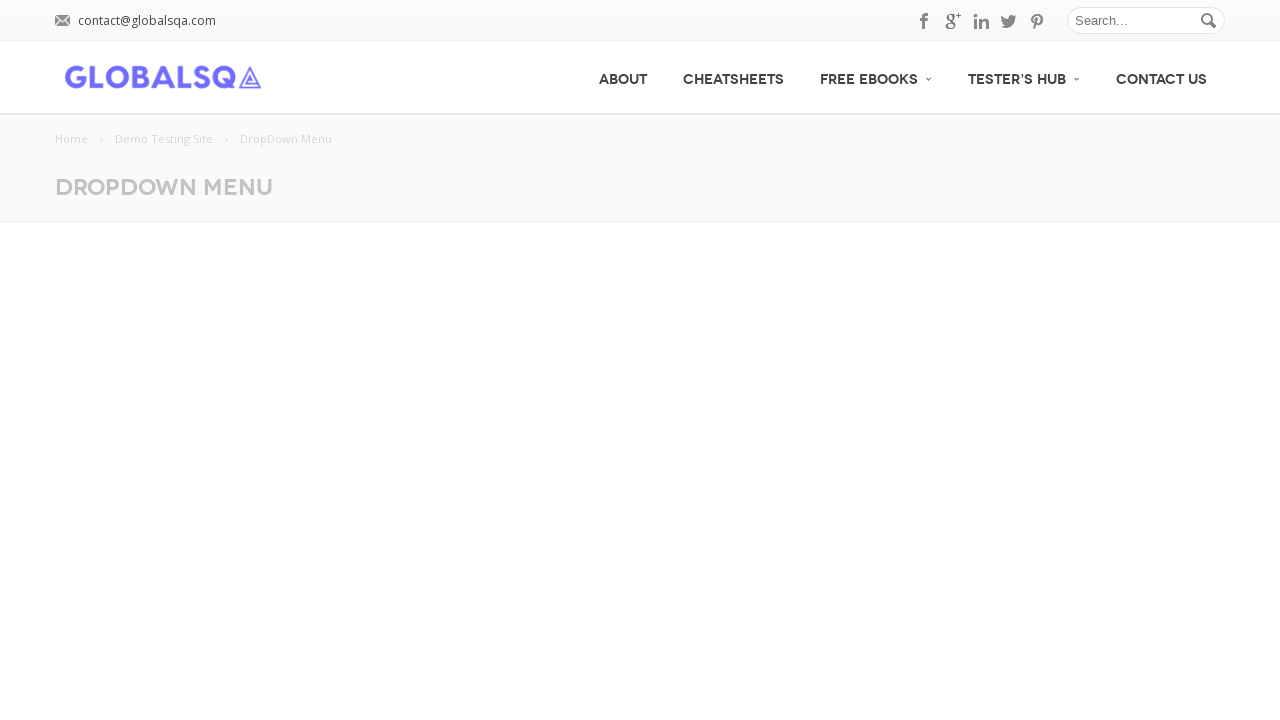

Located the country dropdown menu
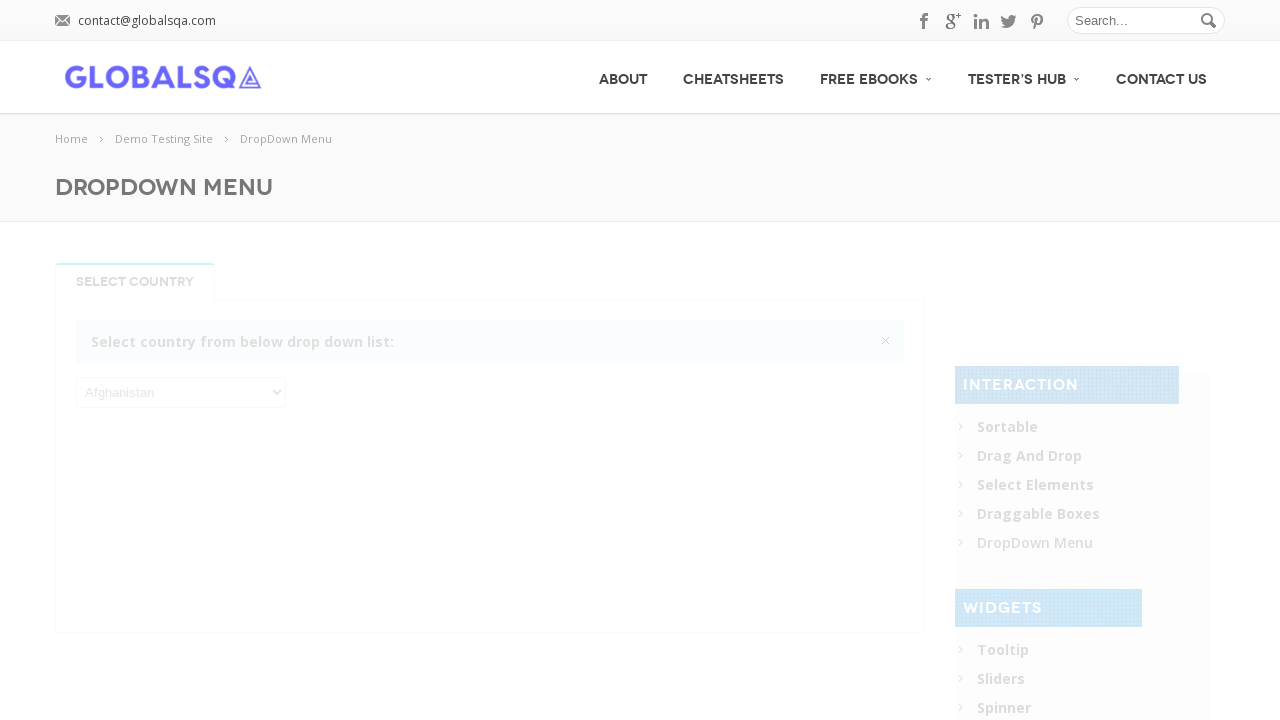

Selected Åland Islands from the dropdown menu on xpath=//option[@value='ALA']//parent::select
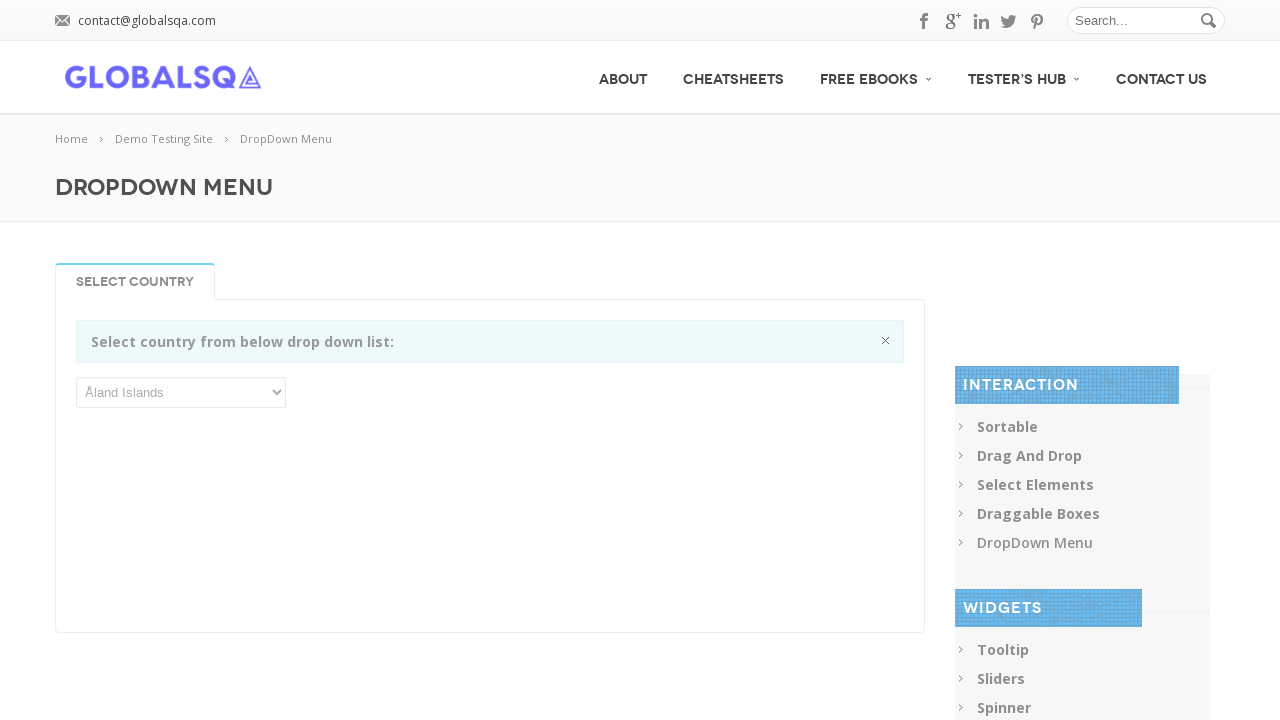

Waited for selection to be processed
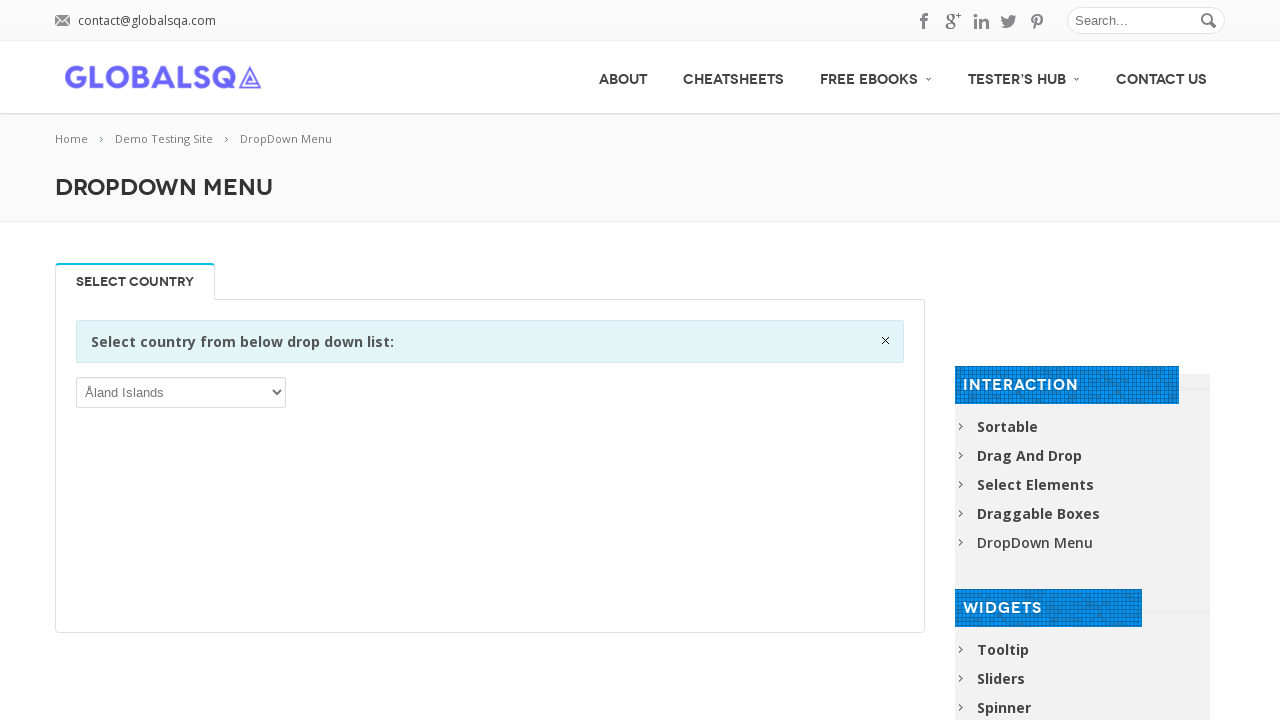

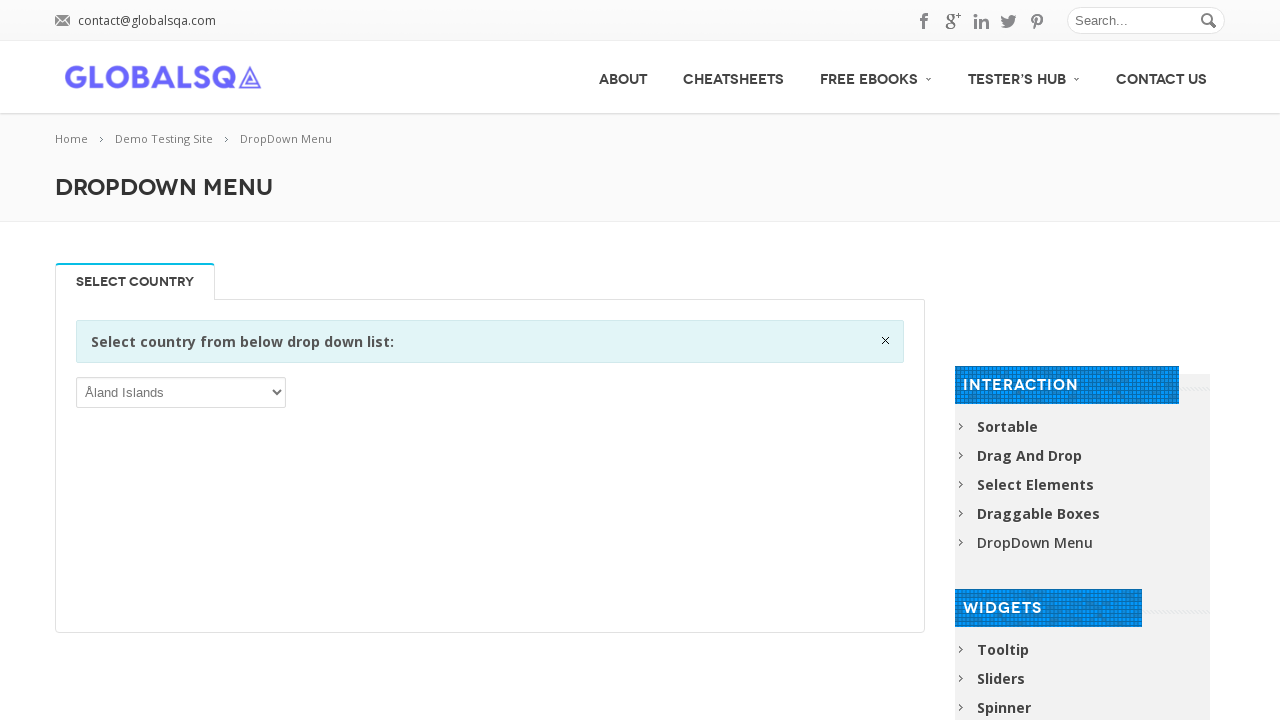